Tests closing an entry advertisement modal on a practice automation website by waiting for the modal to appear and clicking the close button in the modal footer.

Starting URL: http://the-internet.herokuapp.com/entry_ad

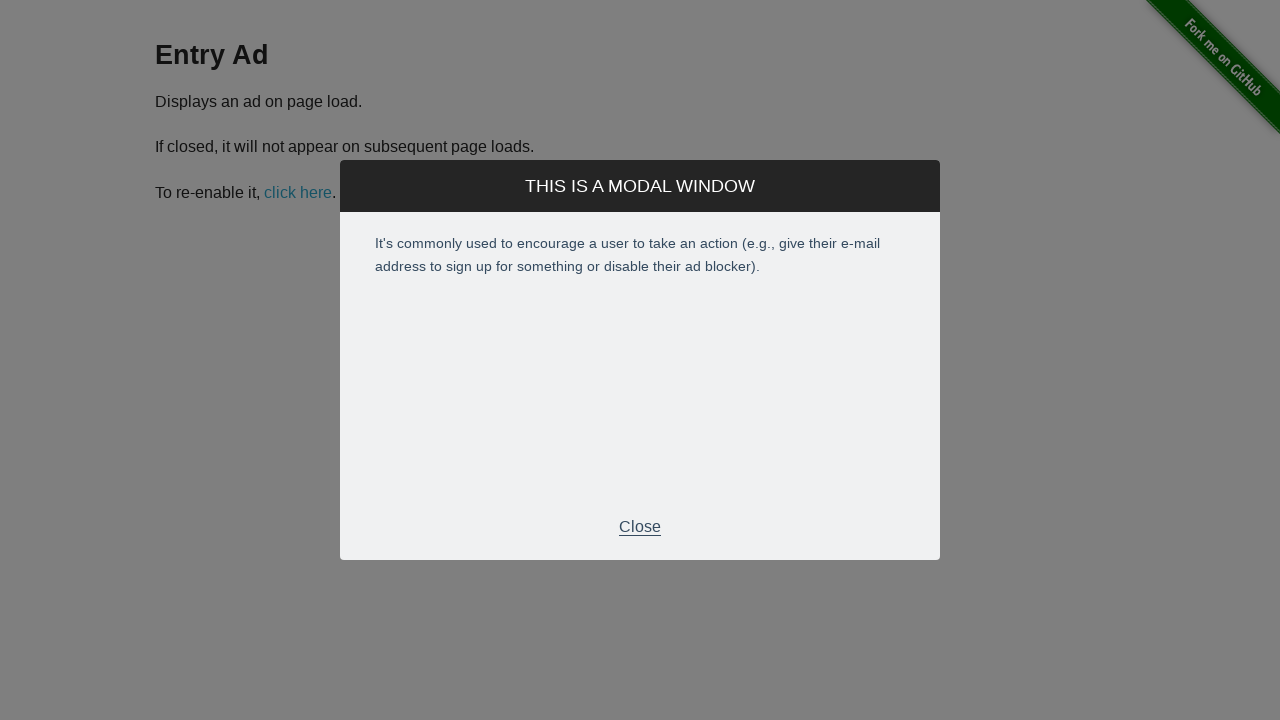

Entry advertisement modal appeared and became visible
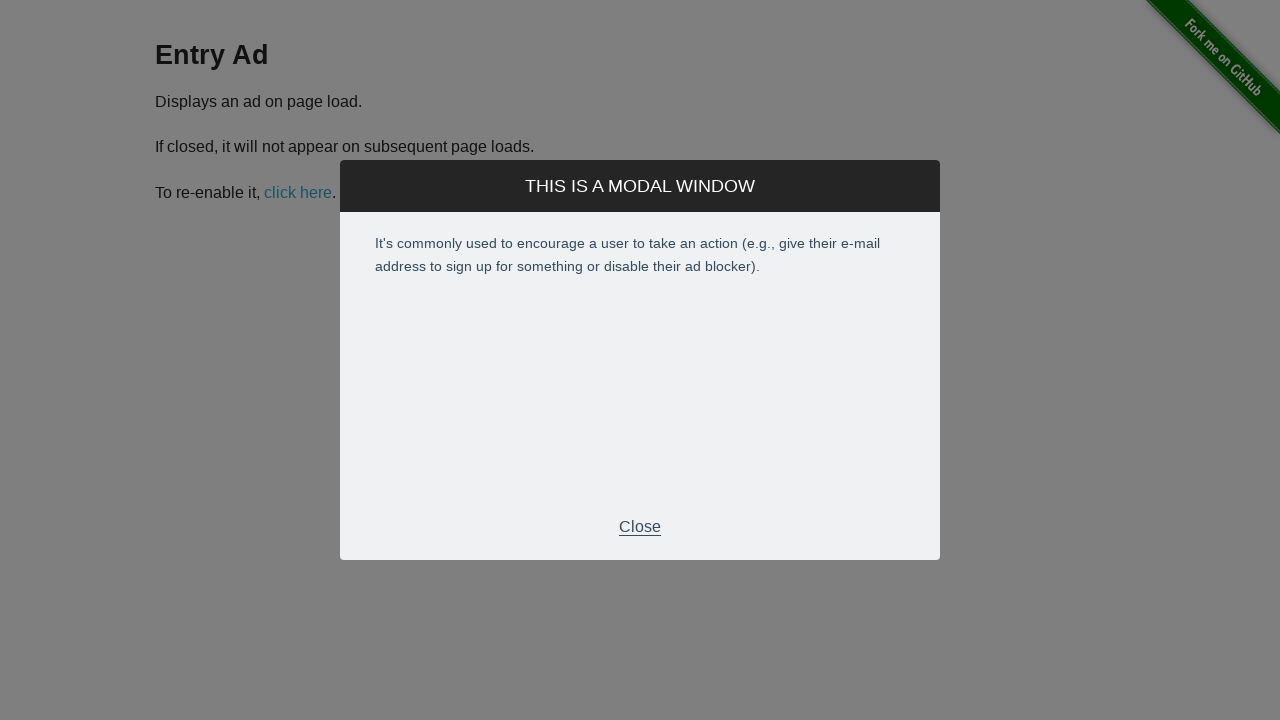

Clicked the close button in the modal footer at (640, 527) on .modal-footer
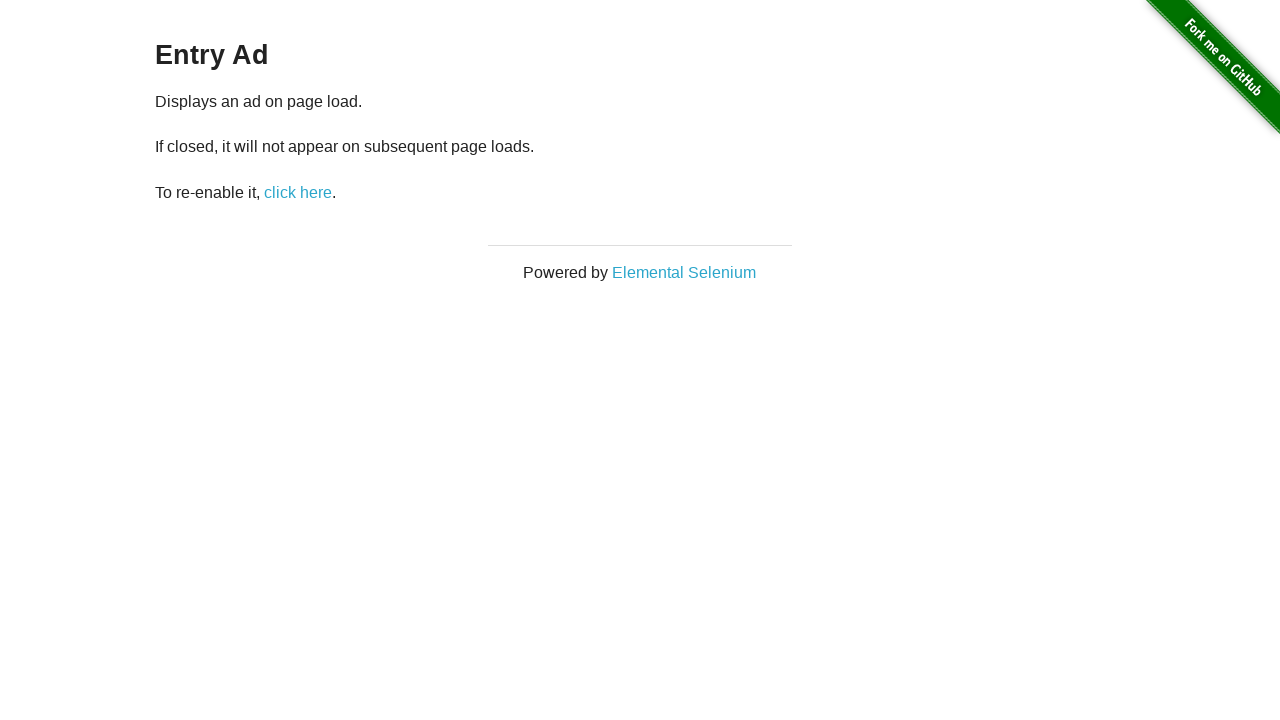

Modal closed and is no longer visible
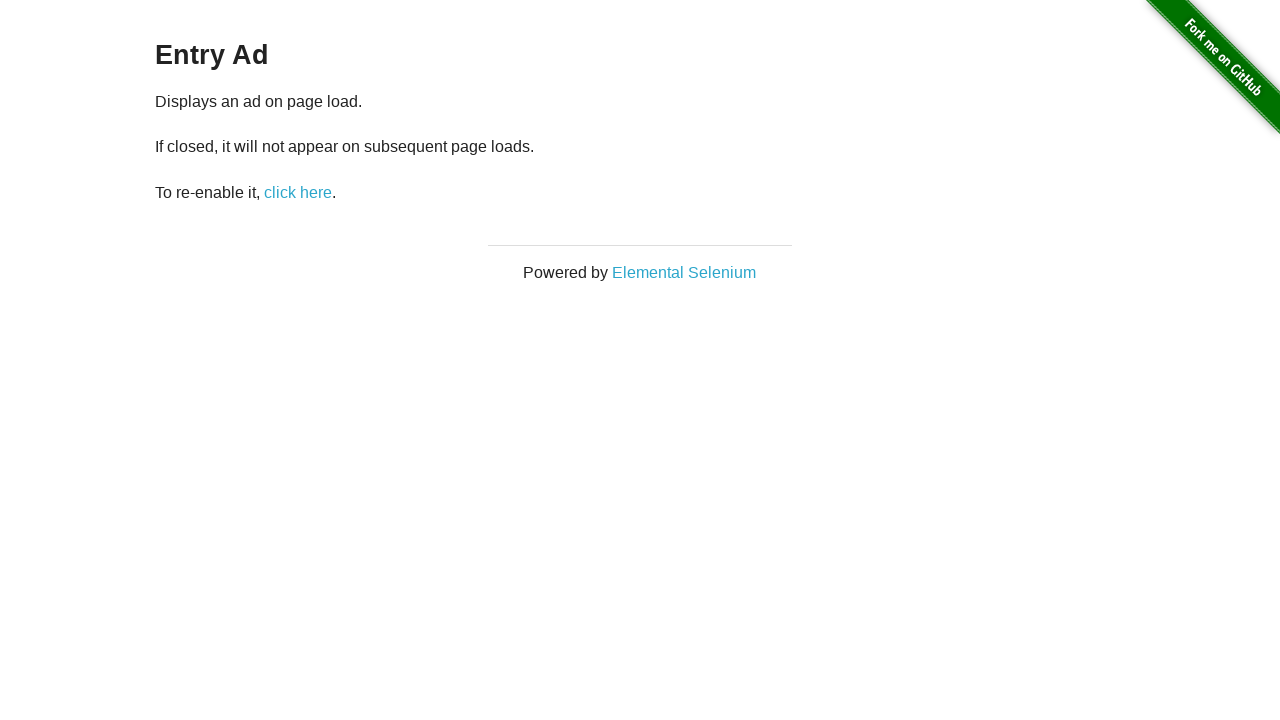

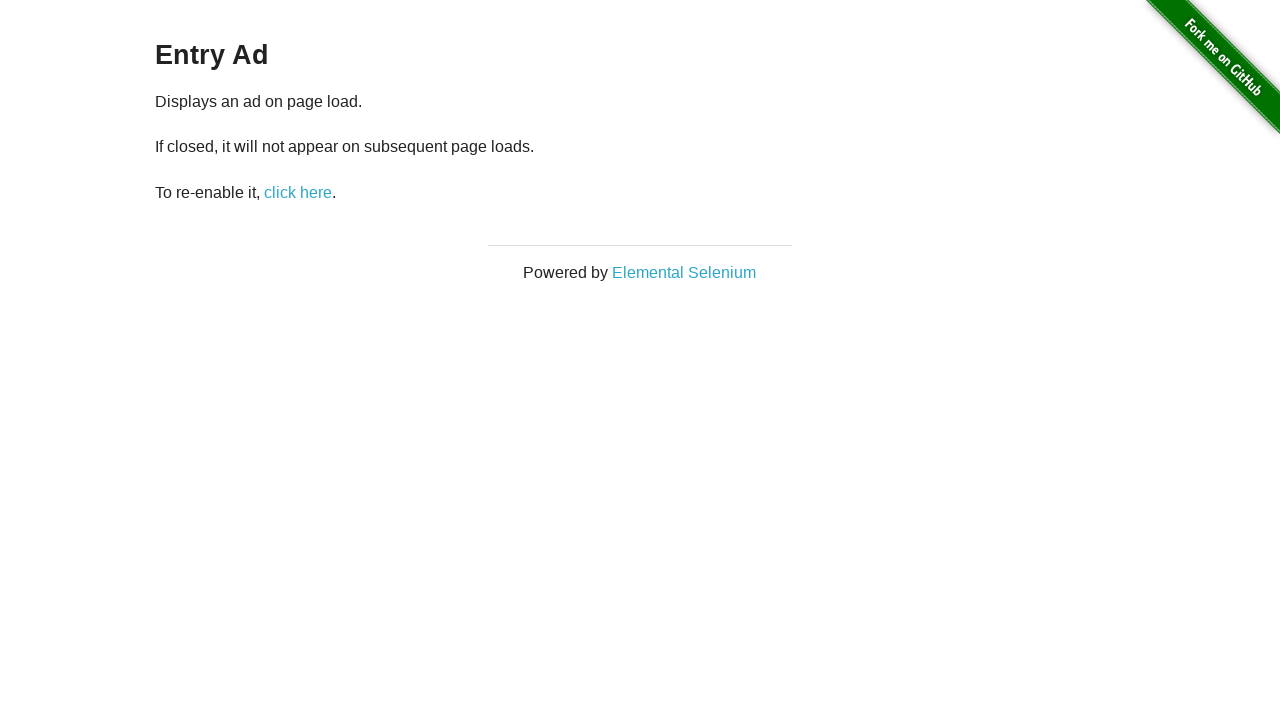